Tests marking individual todo items as complete by checking their checkboxes

Starting URL: https://demo.playwright.dev/todomvc

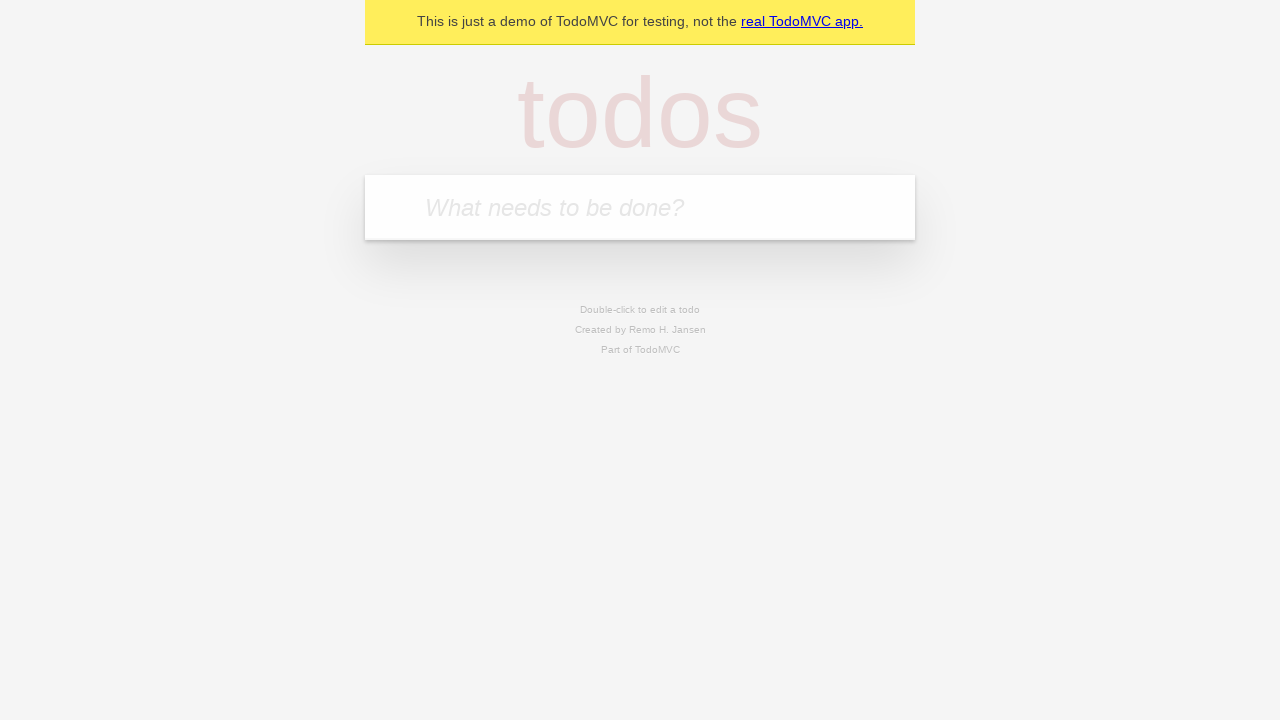

Located the todo input field
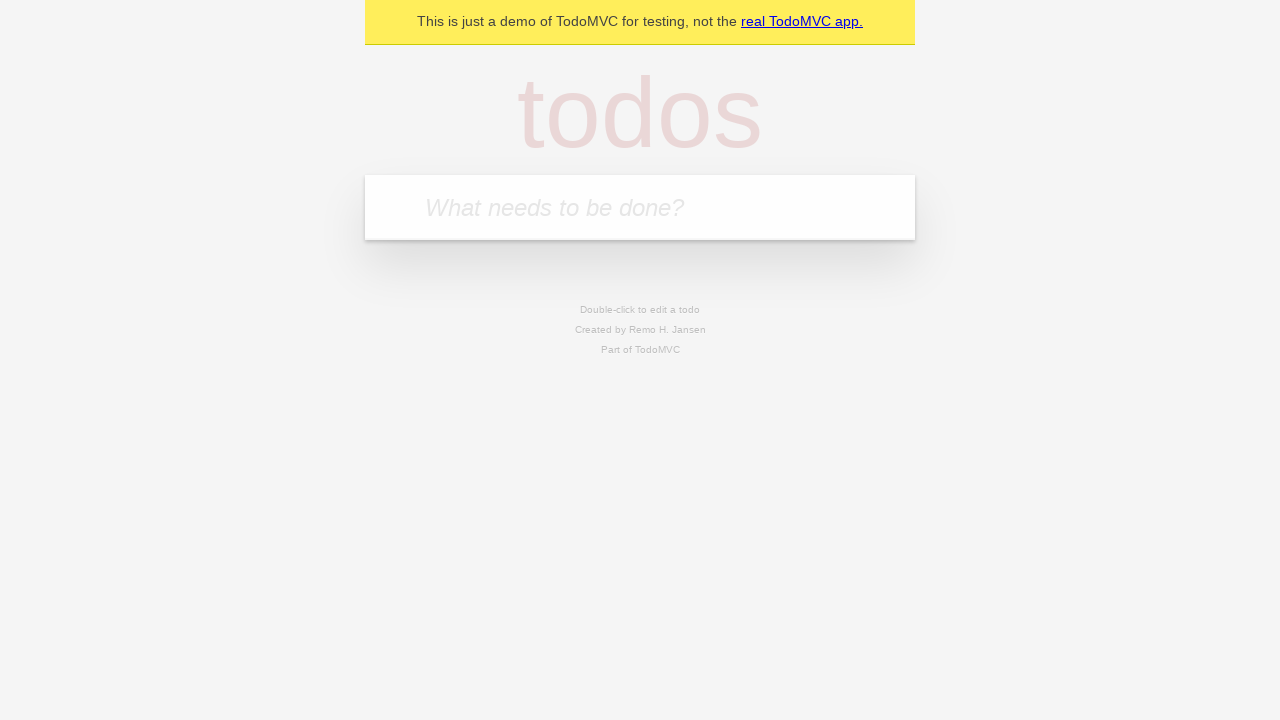

Filled todo input with 'buy some cheese' on internal:attr=[placeholder="What needs to be done?"i]
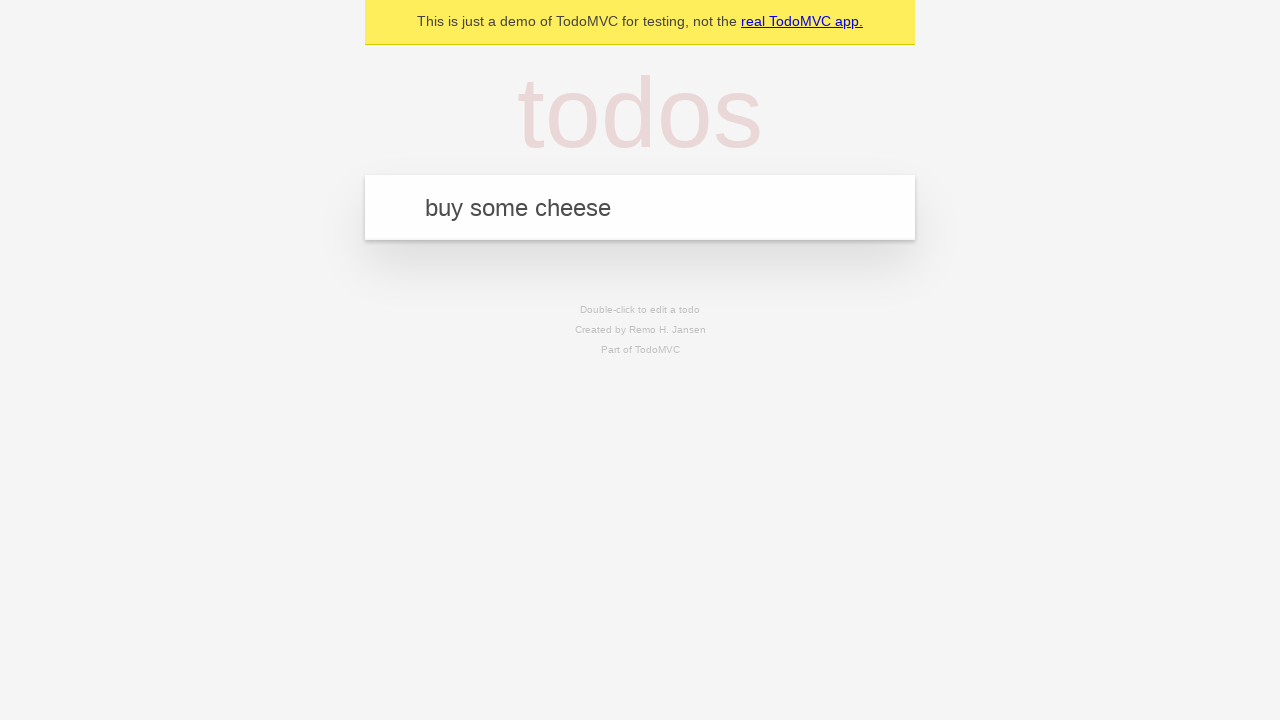

Pressed Enter to add first todo item on internal:attr=[placeholder="What needs to be done?"i]
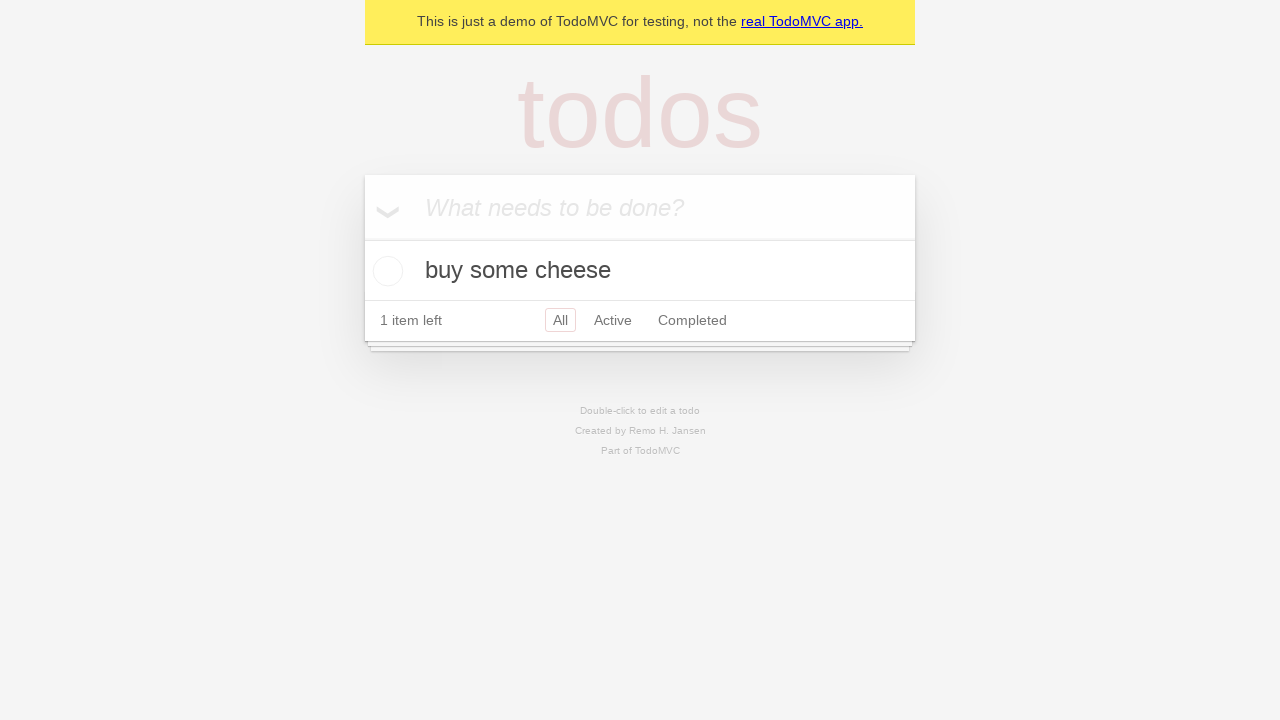

Filled todo input with 'feed the cat' on internal:attr=[placeholder="What needs to be done?"i]
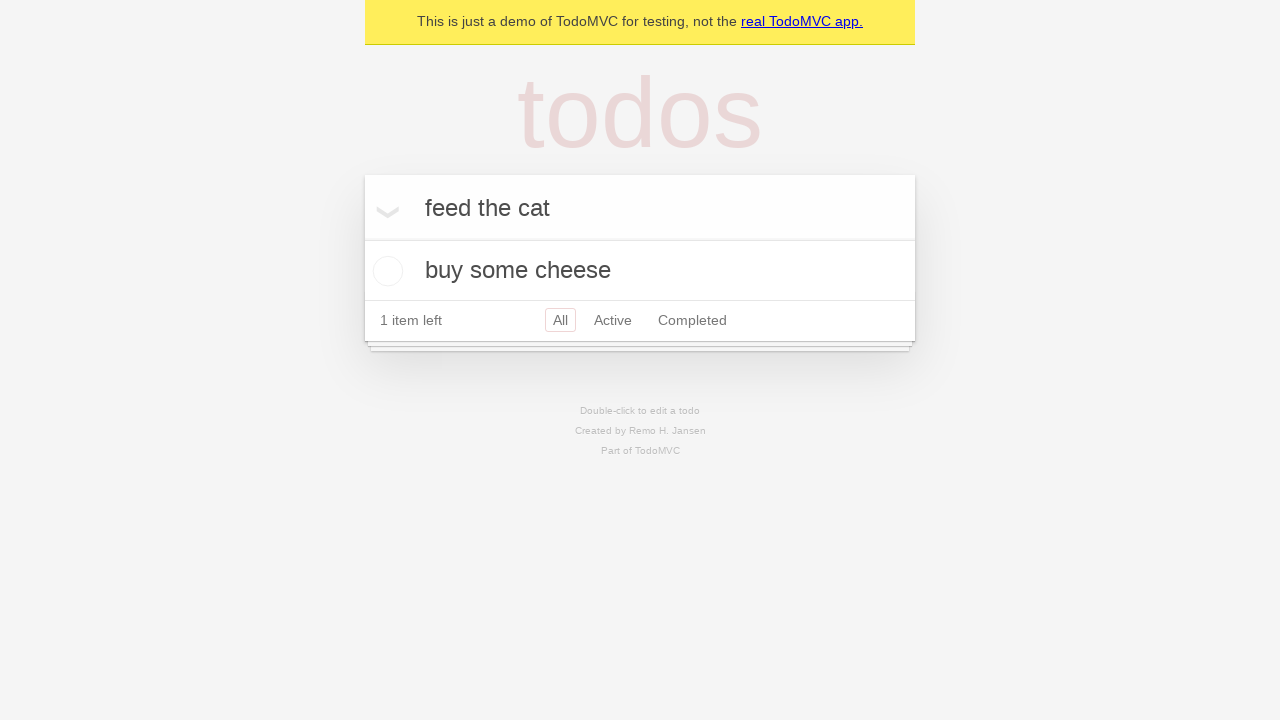

Pressed Enter to add second todo item on internal:attr=[placeholder="What needs to be done?"i]
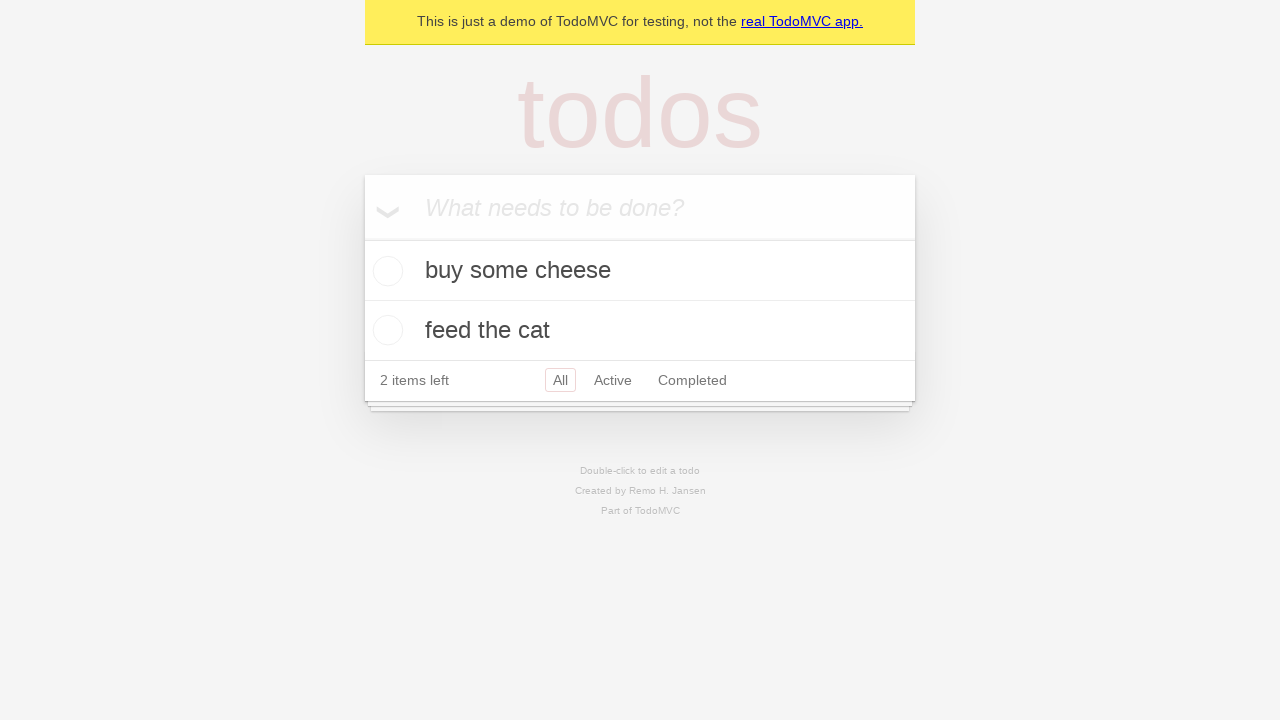

Located first todo item
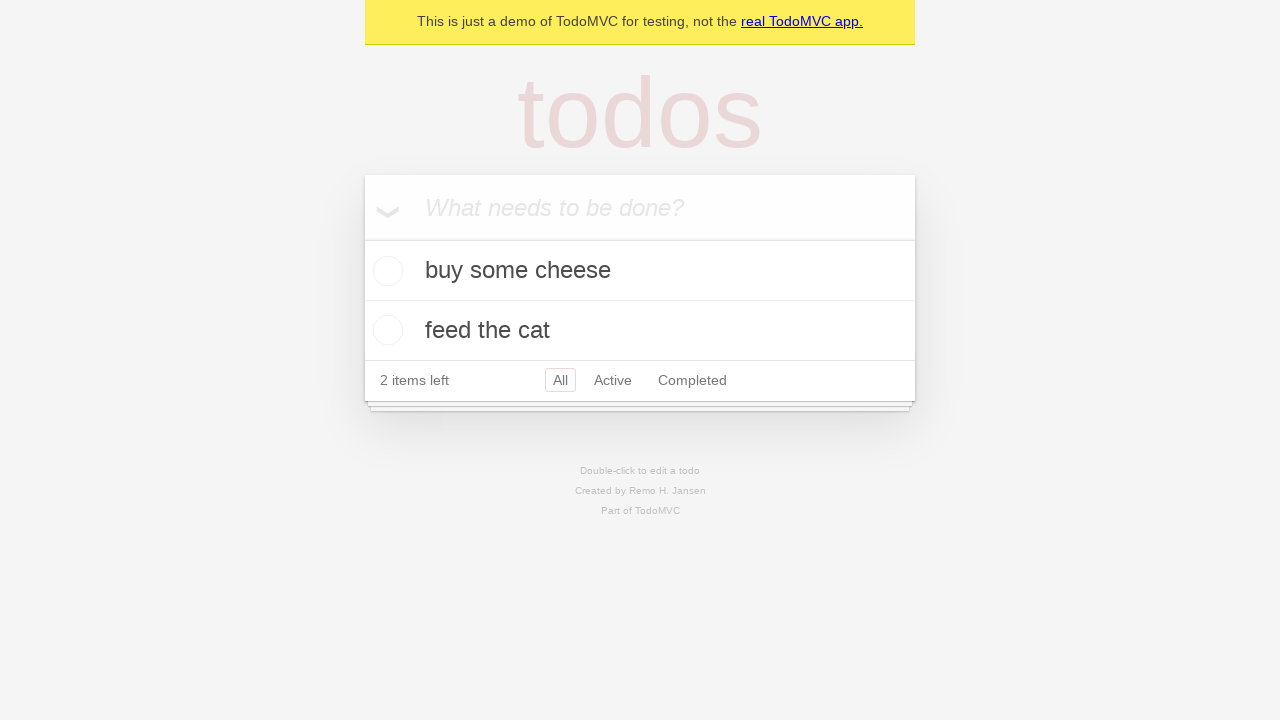

Checked the first todo item checkbox at (385, 271) on internal:testid=[data-testid="todo-item"s] >> nth=0 >> internal:role=checkbox
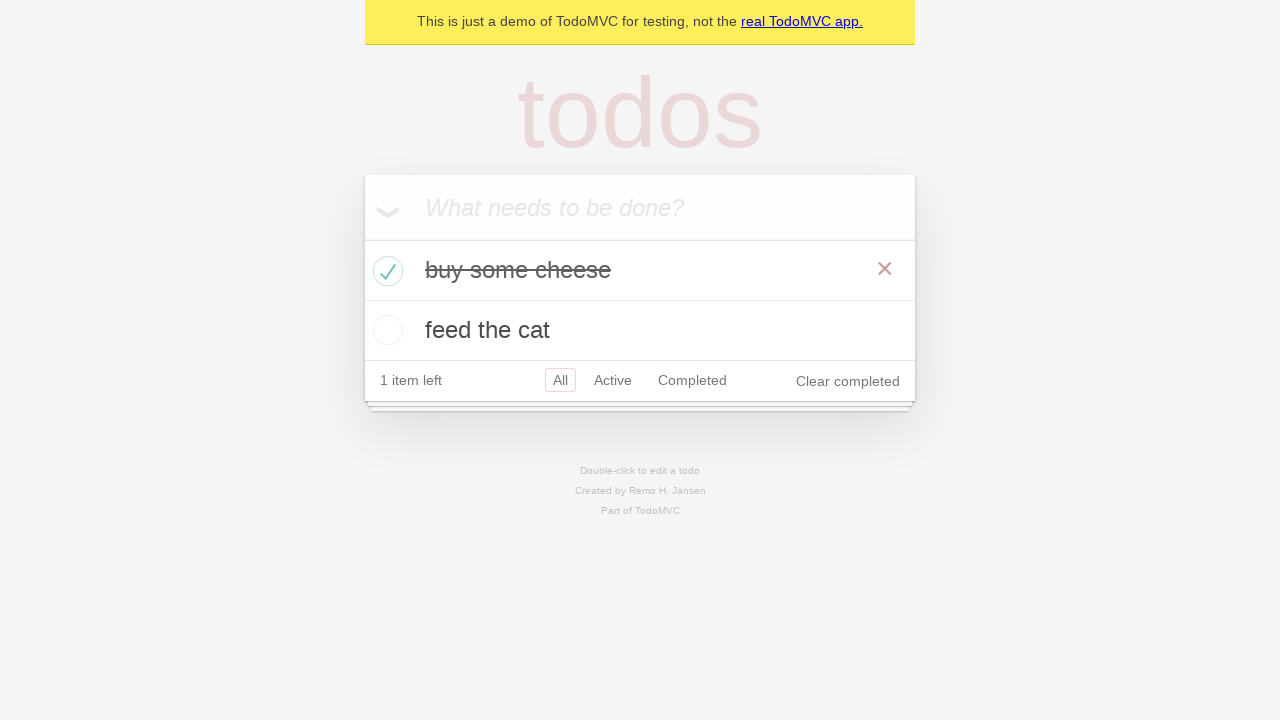

Located second todo item
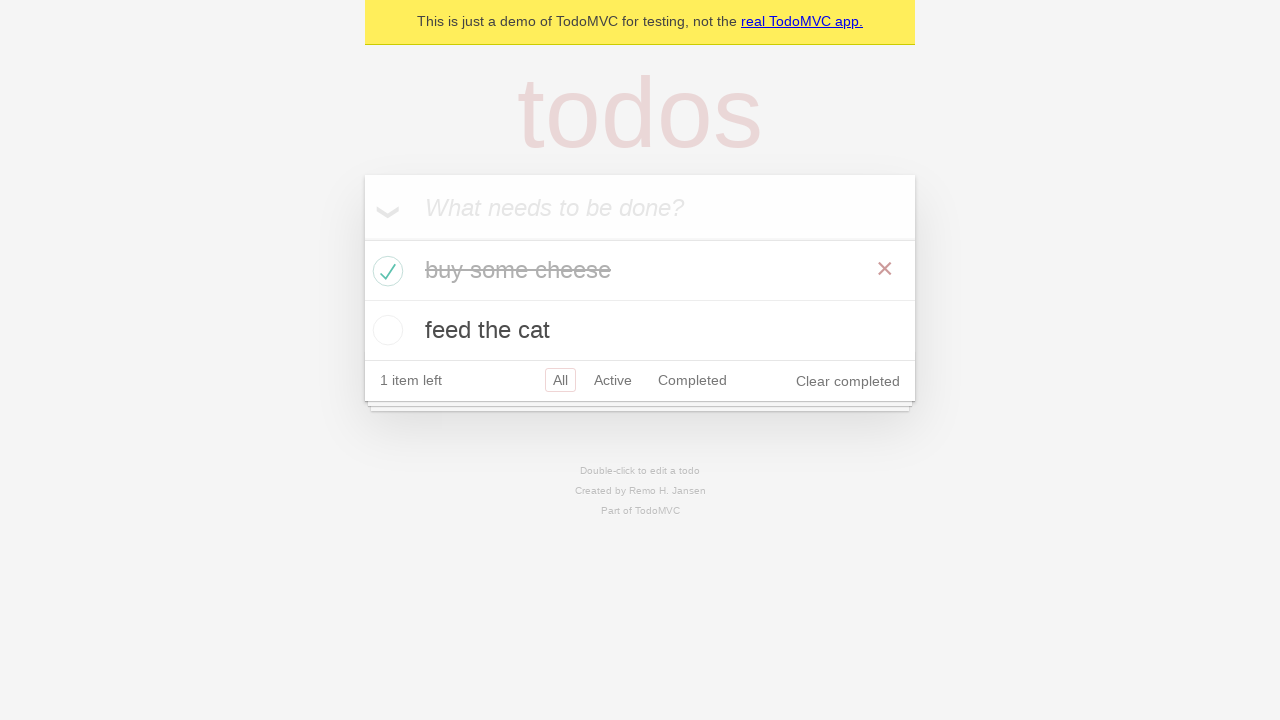

Checked the second todo item checkbox at (385, 330) on internal:testid=[data-testid="todo-item"s] >> nth=1 >> internal:role=checkbox
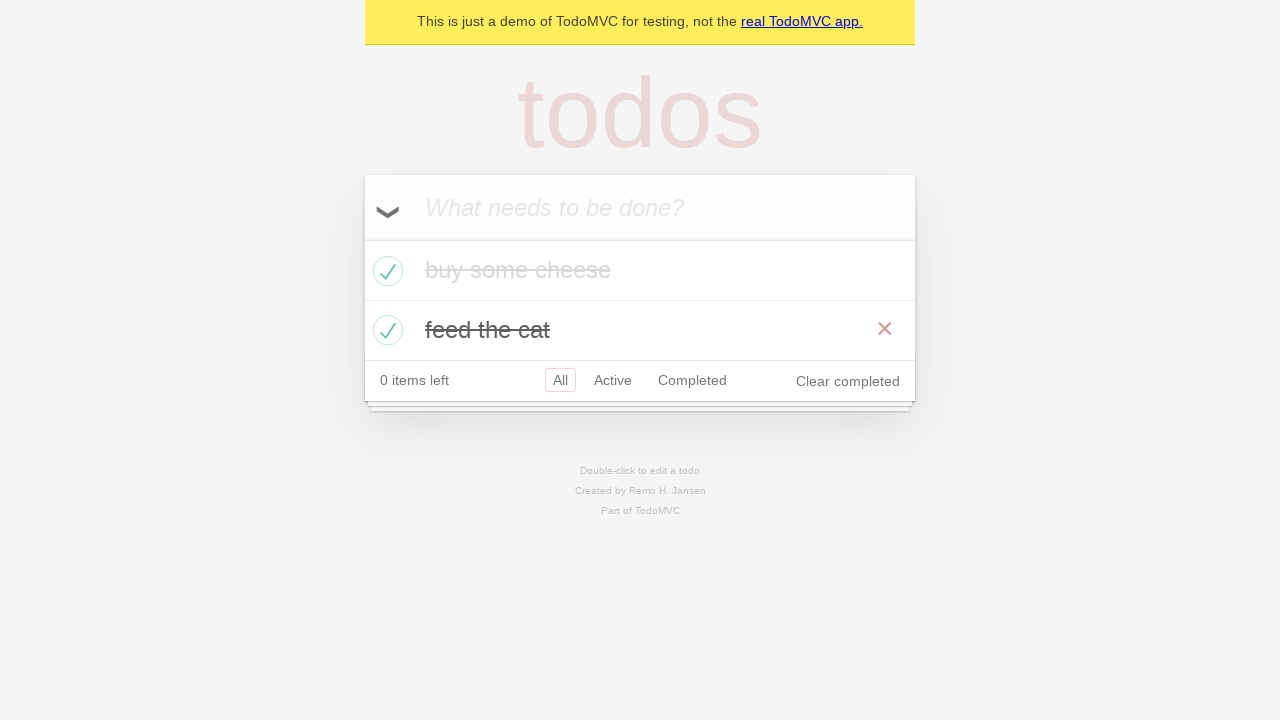

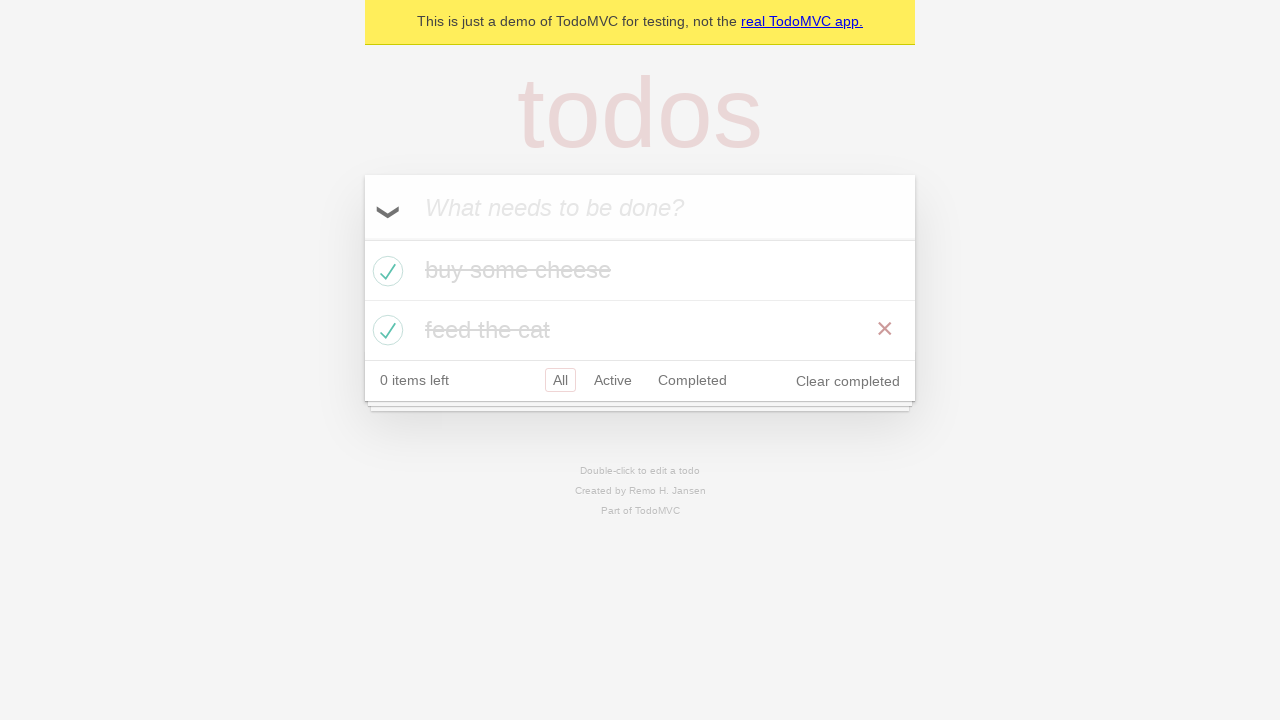